Tests mouse hover functionality by hovering over the first avatar on the page and verifying that the additional caption/information becomes visible.

Starting URL: http://the-internet.herokuapp.com/hovers

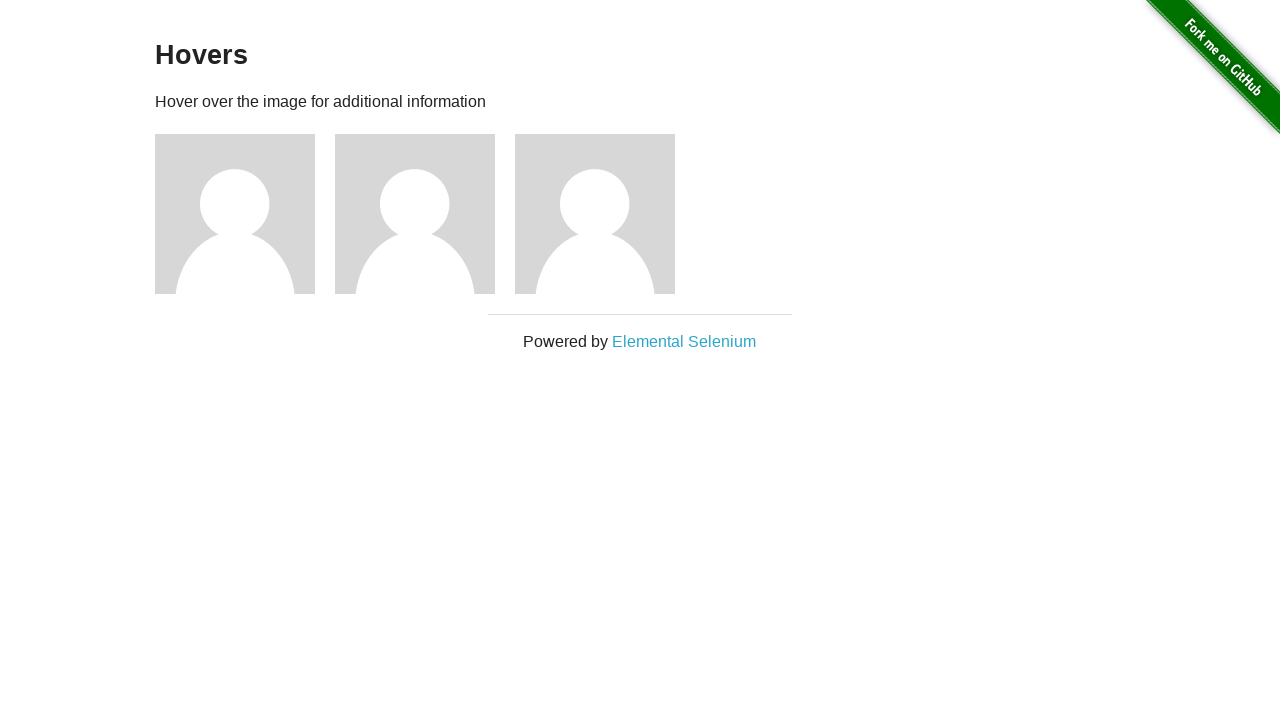

Located the first avatar figure element
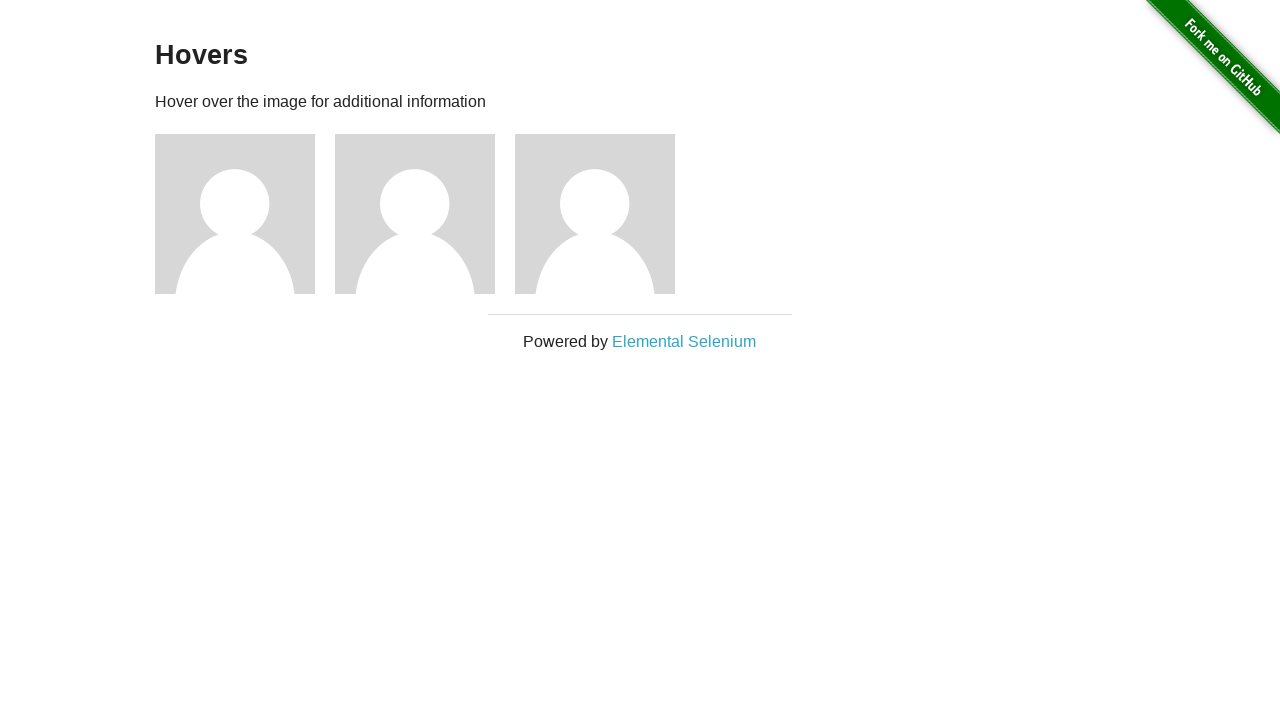

Hovered over the first avatar at (245, 214) on .figure >> nth=0
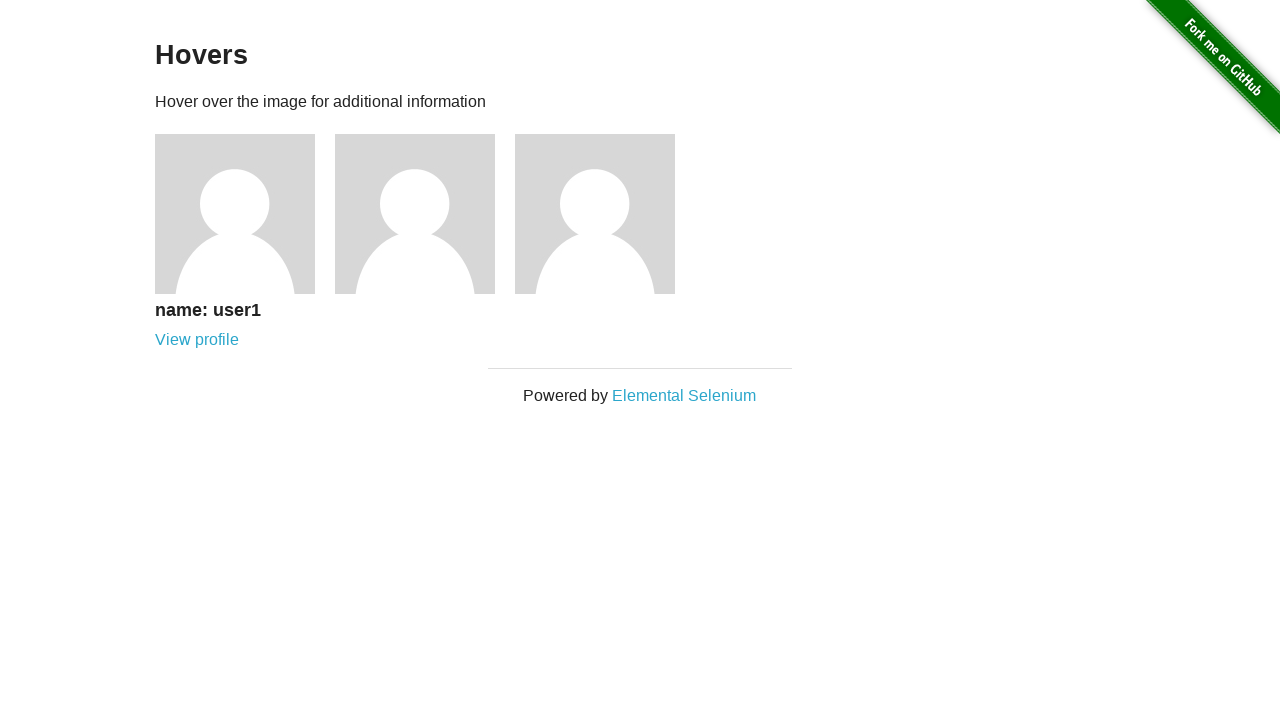

Waited for the figcaption to become visible
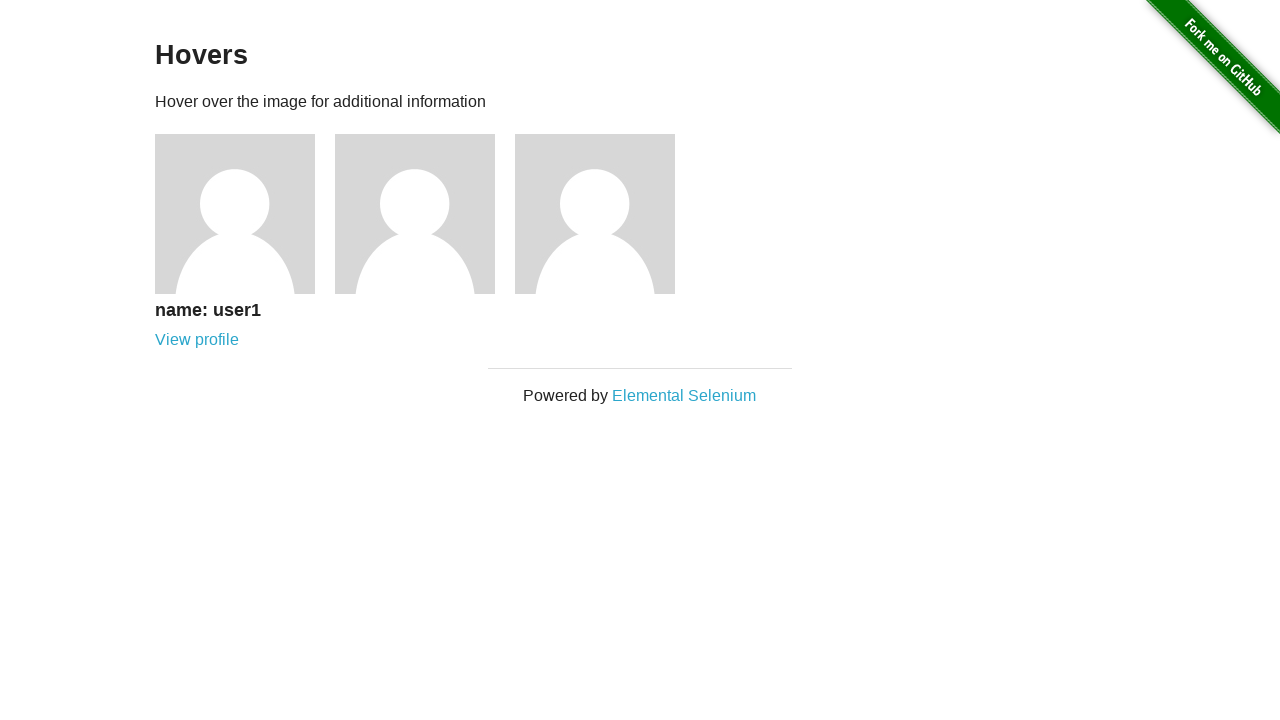

Verified that the caption is visible after hover
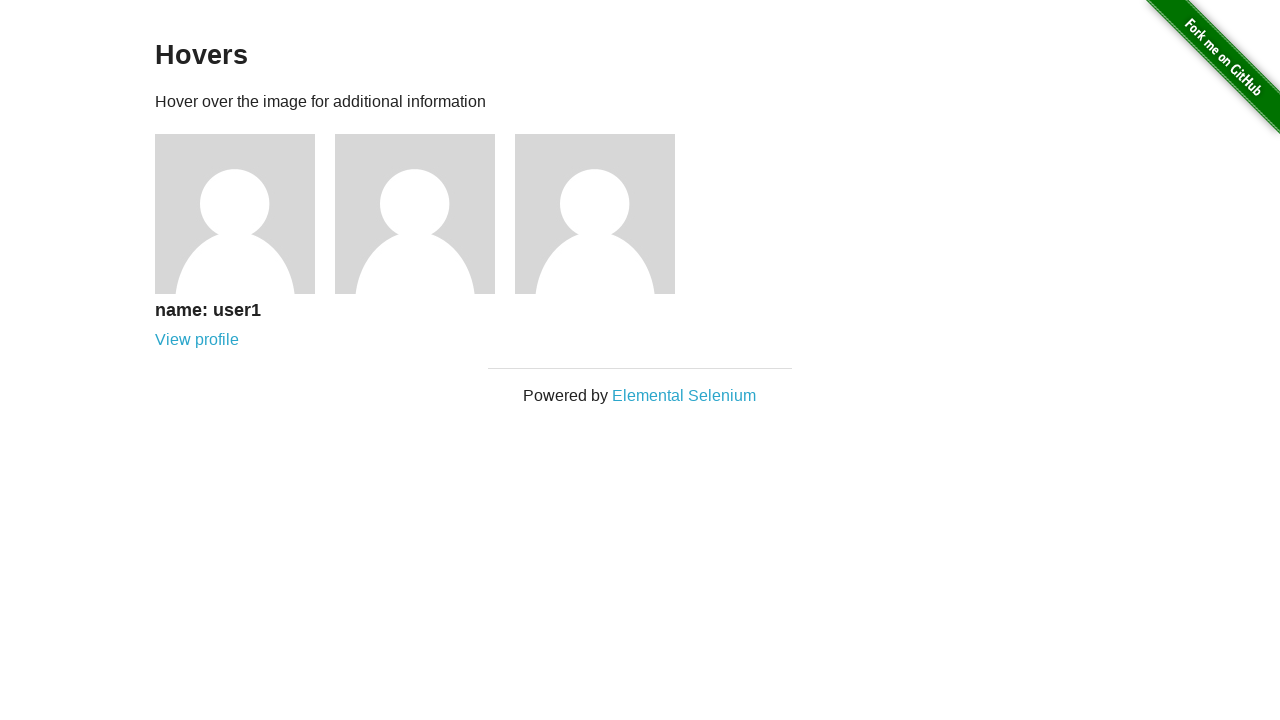

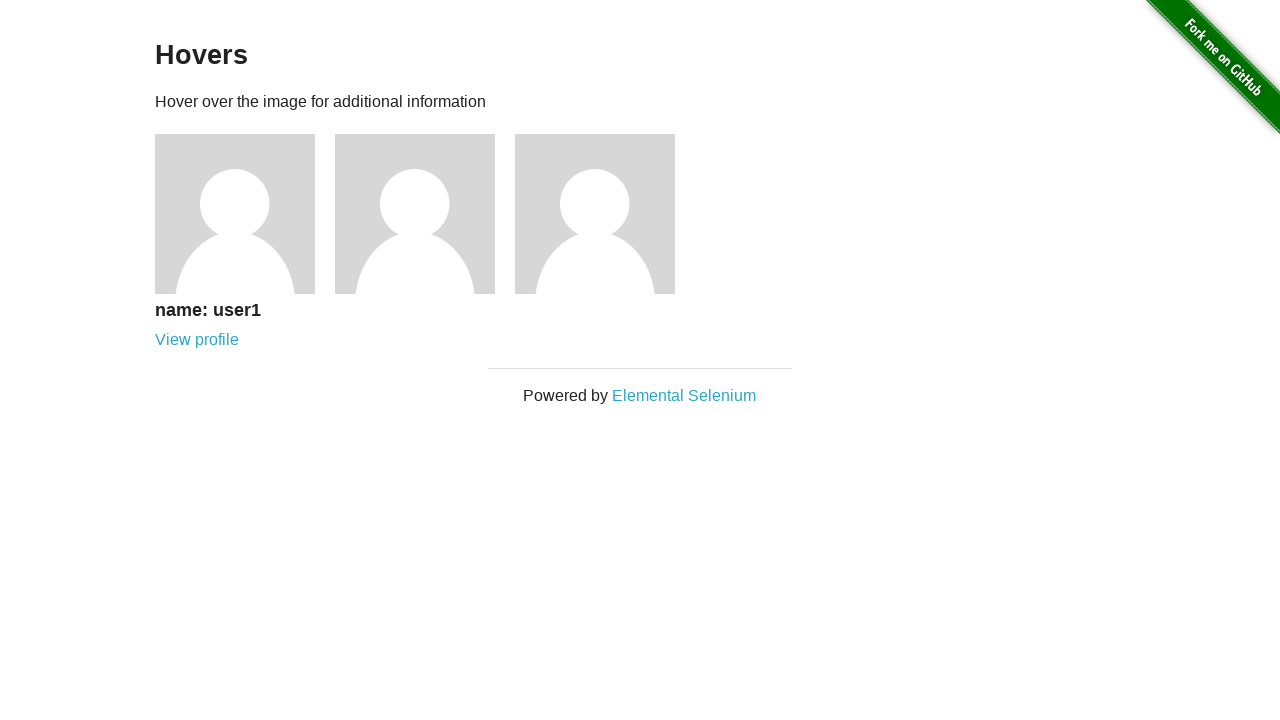